Tests alert handling on W3Schools tryit editor by switching to iframe, triggering a prompt alert, entering text, and accepting it

Starting URL: https://www.w3schools.com/js/tryit.asp?filename=tryjs_prompt

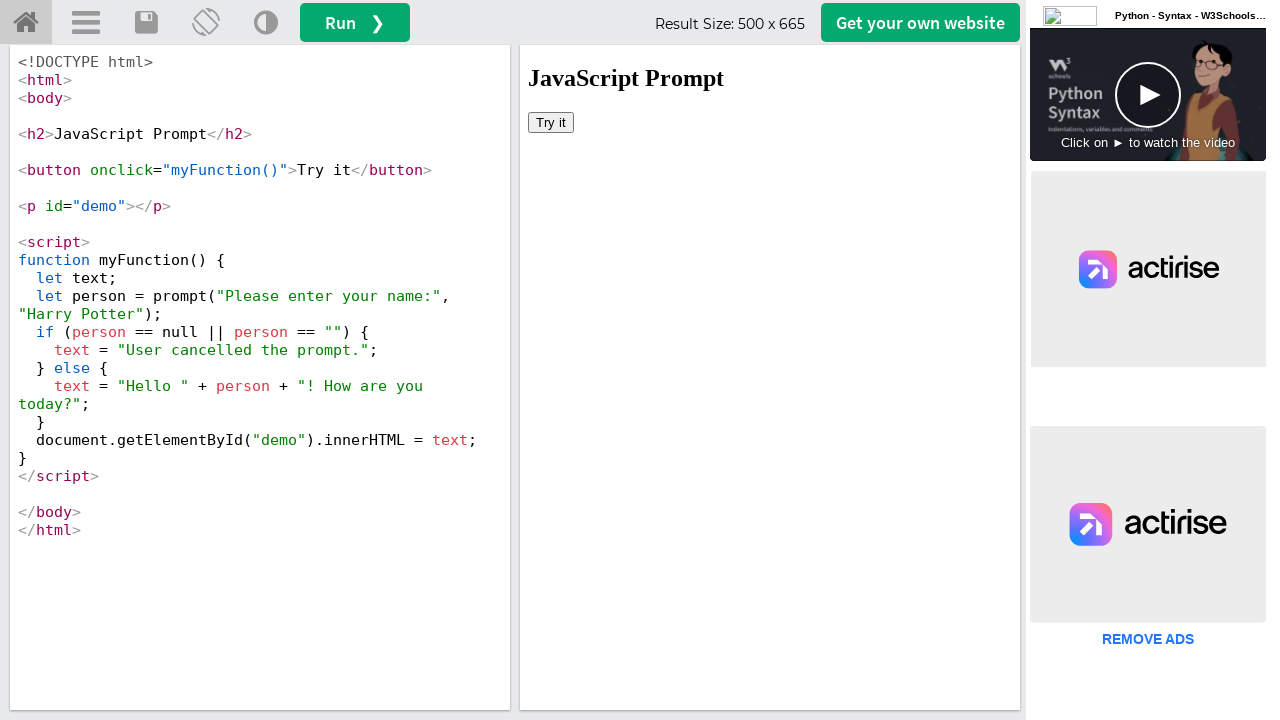

Located the iframeResult frame
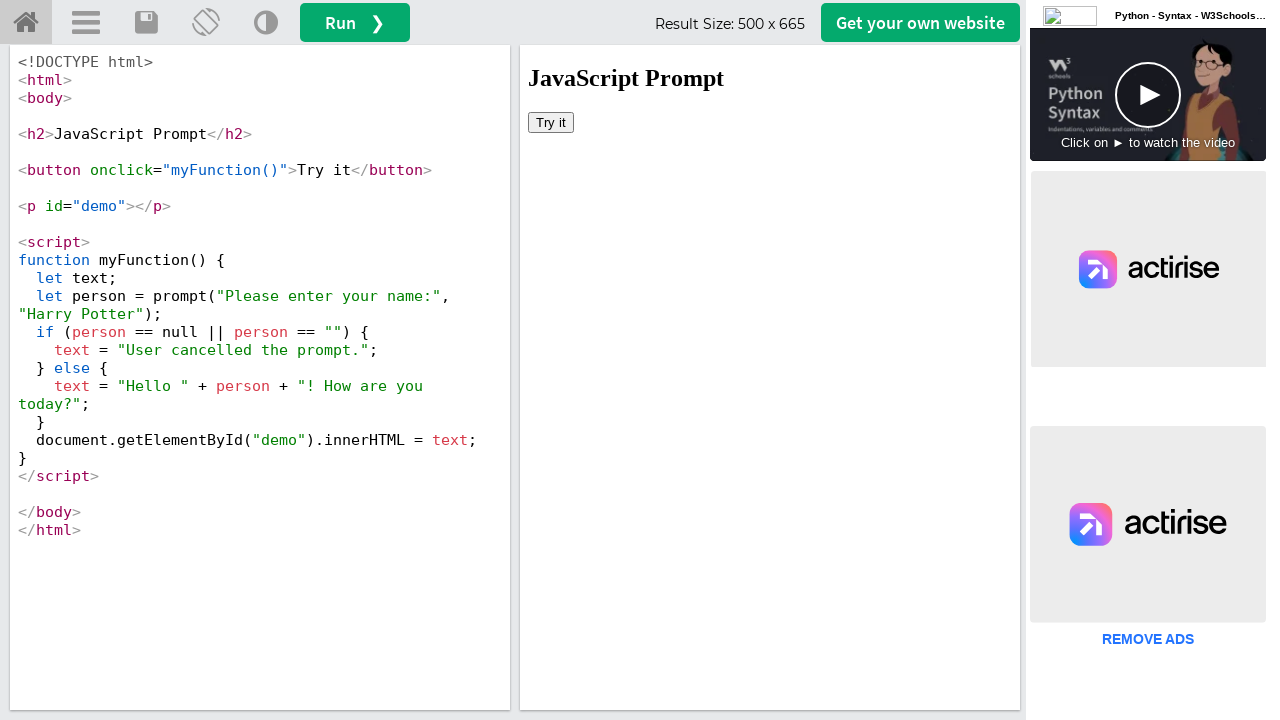

Clicked 'Try it' button to trigger prompt alert at (551, 122) on #iframeResult >> internal:control=enter-frame >> button:text('Try it')
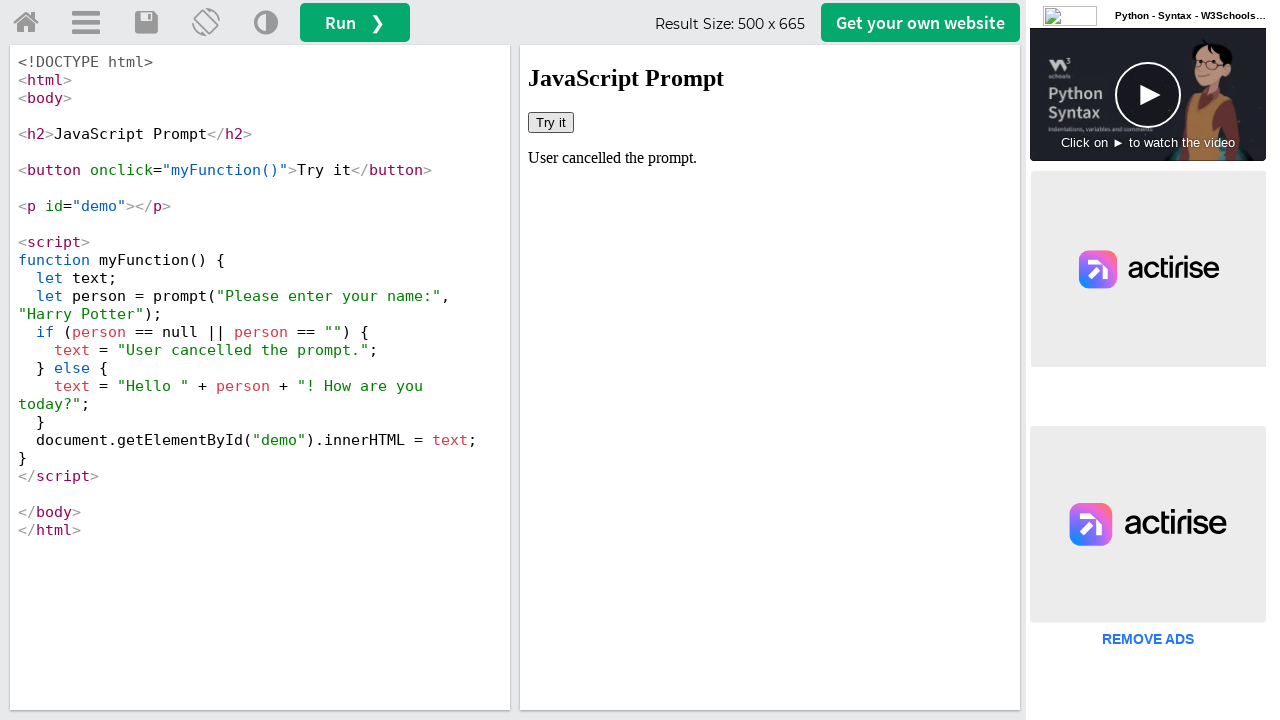

Set up dialog handler to accept prompt with 'John Smith'
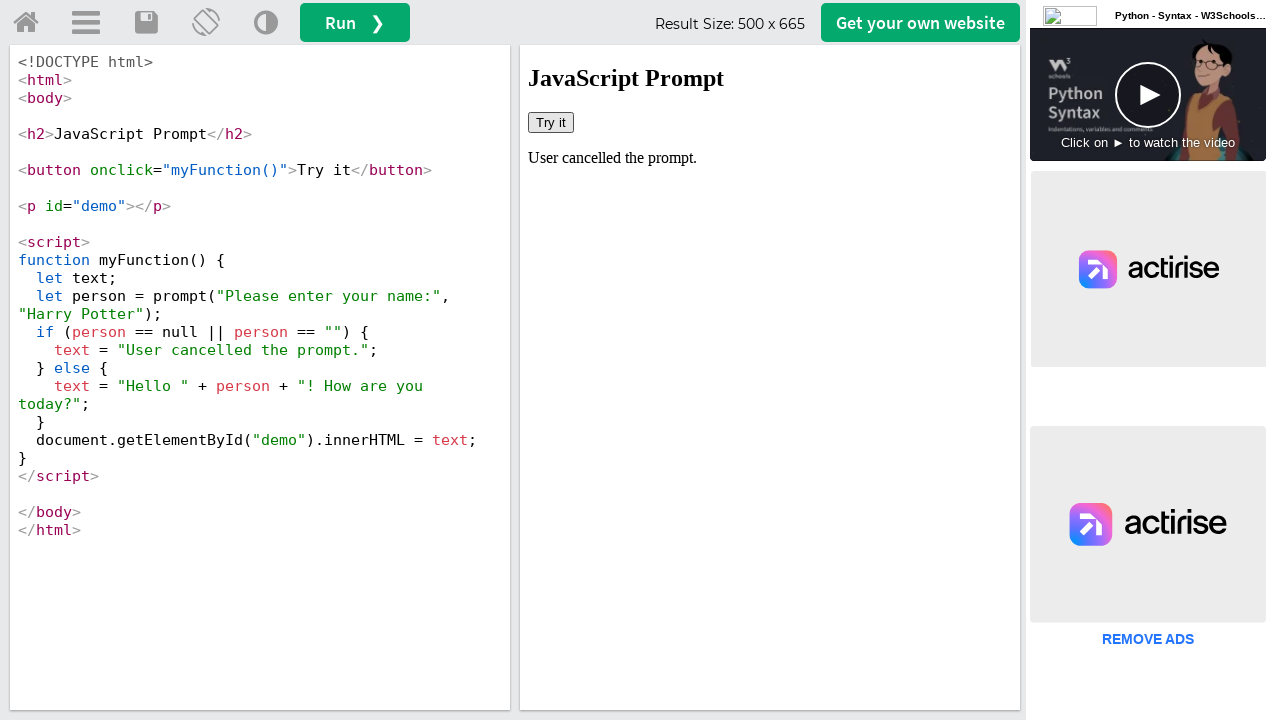

Retrieved demo text content: 'User cancelled the prompt.'
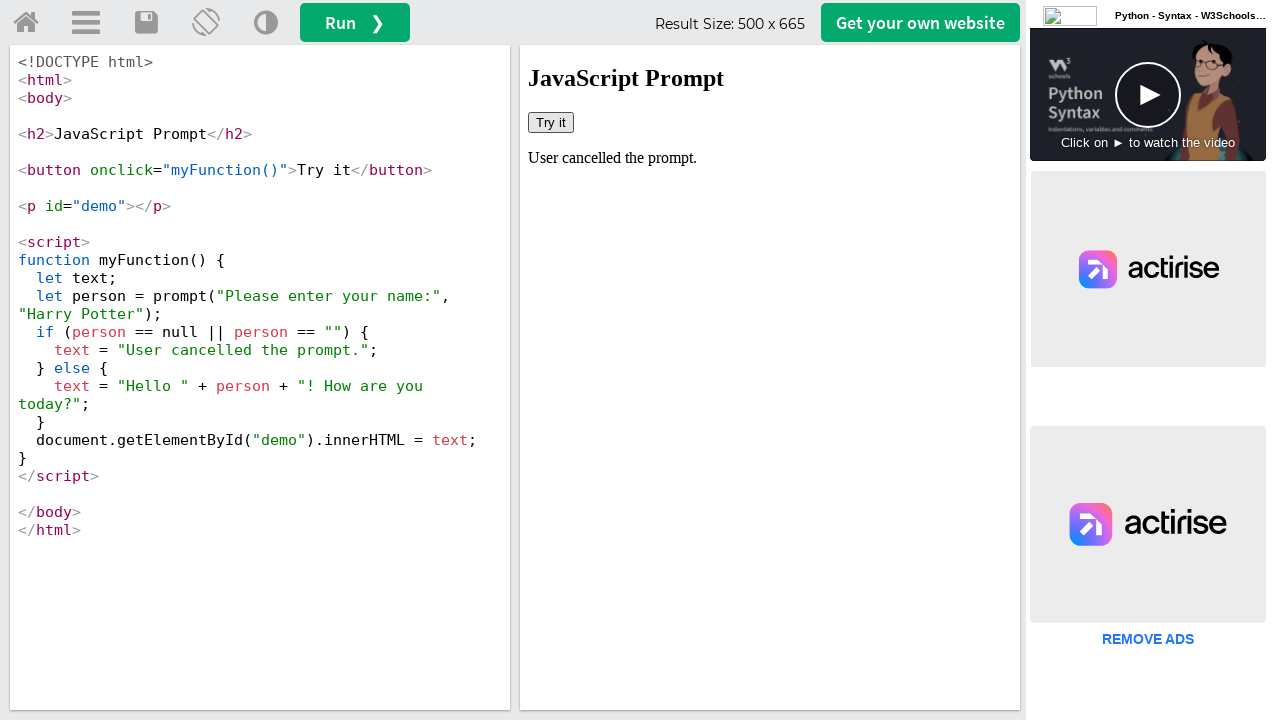

Printed demo text to console
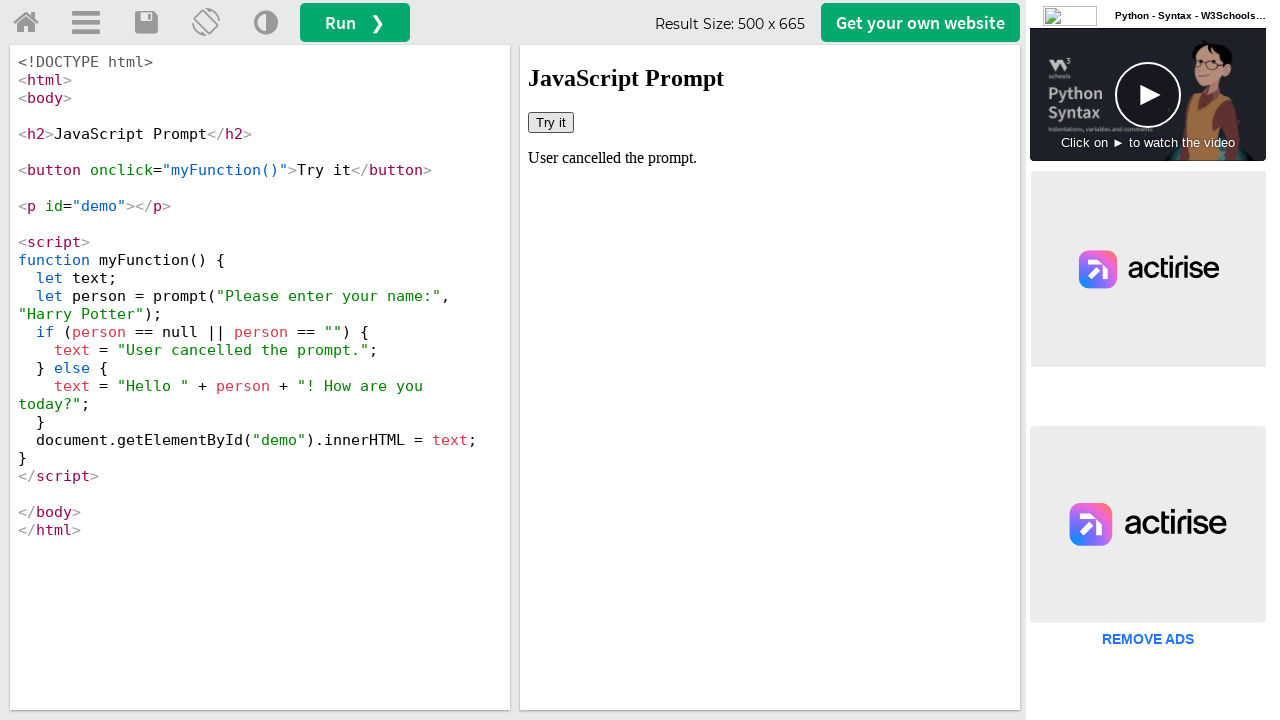

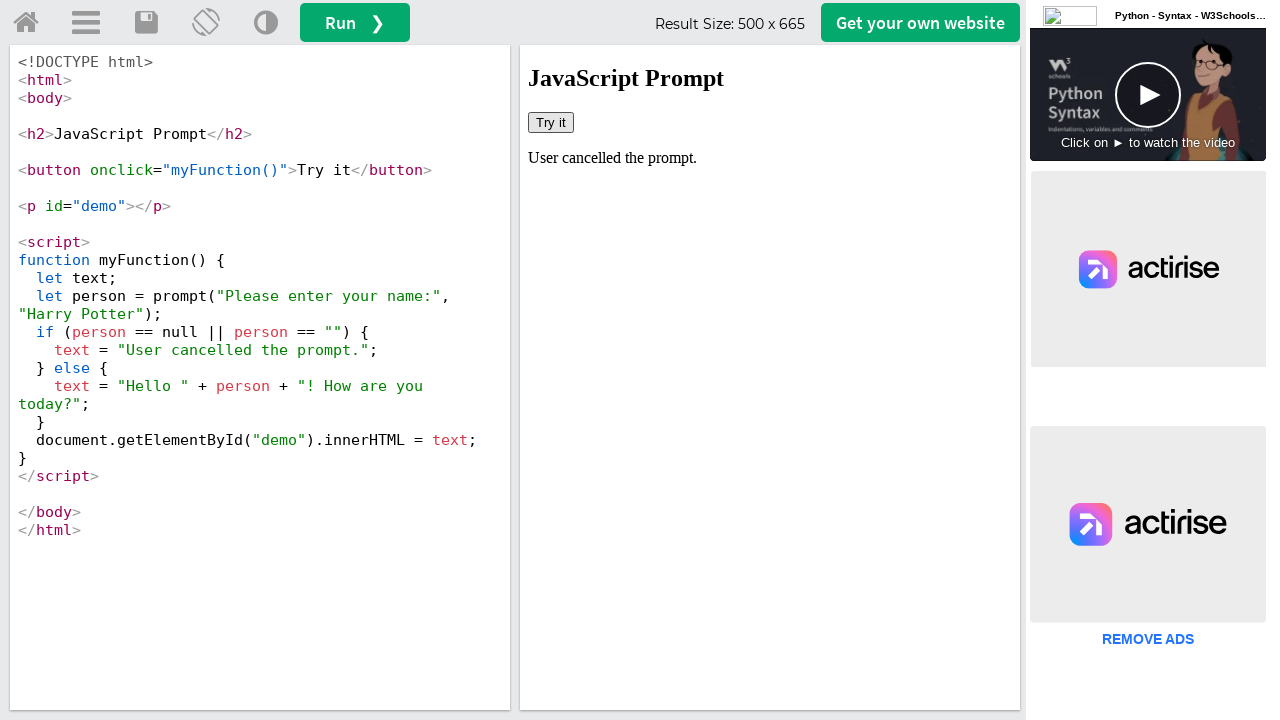